Tests that the "Clear completed" button displays correct text after marking an item complete.

Starting URL: https://demo.playwright.dev/todomvc

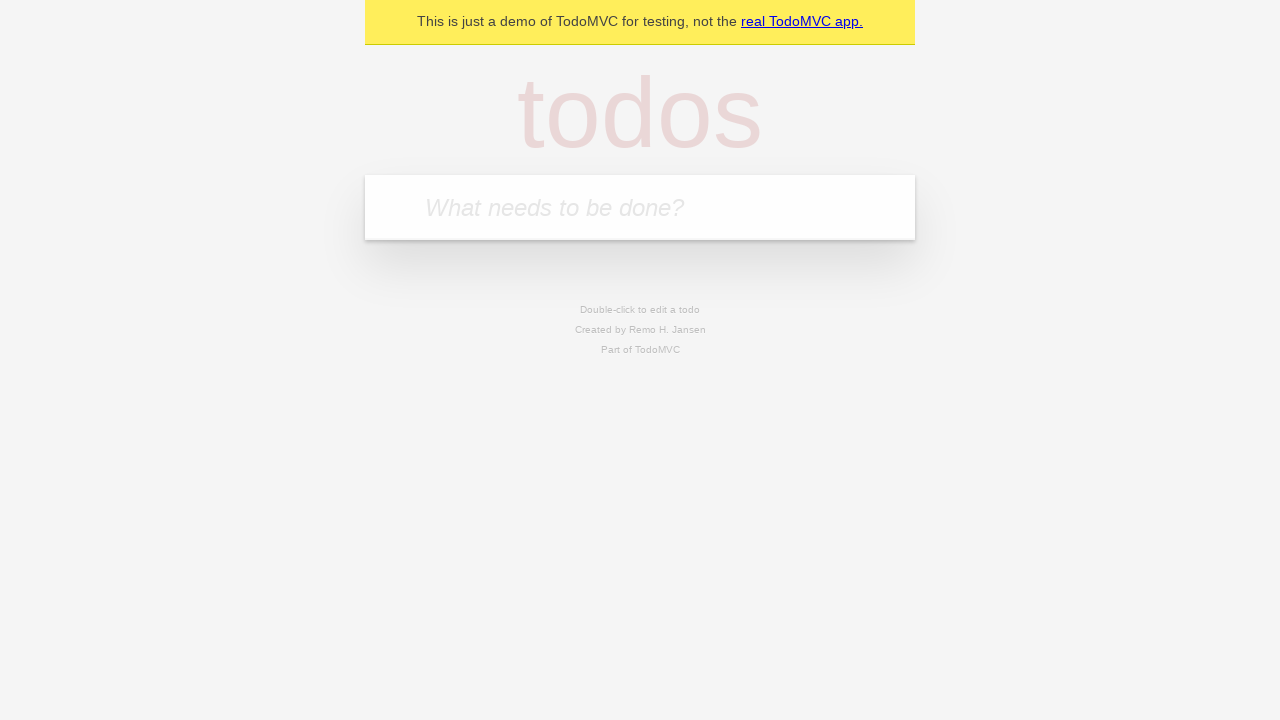

Located the todo input field
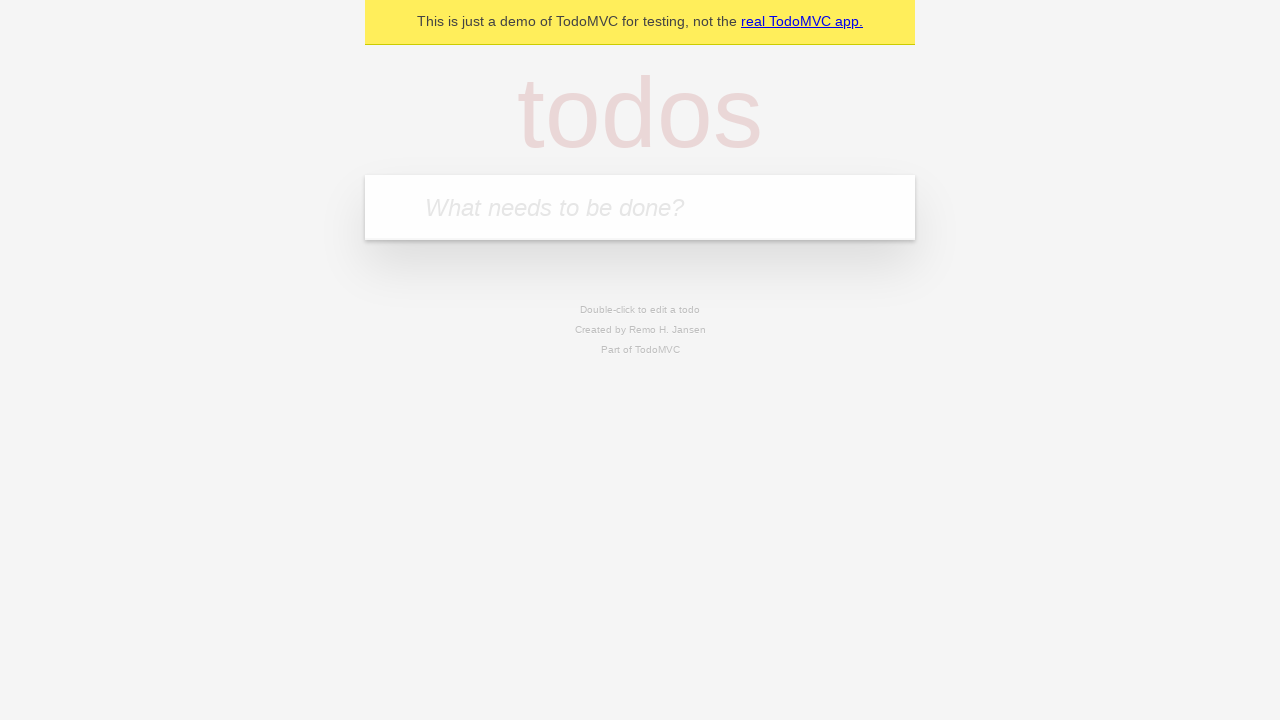

Filled first todo: 'buy some cheese' on internal:attr=[placeholder="What needs to be done?"i]
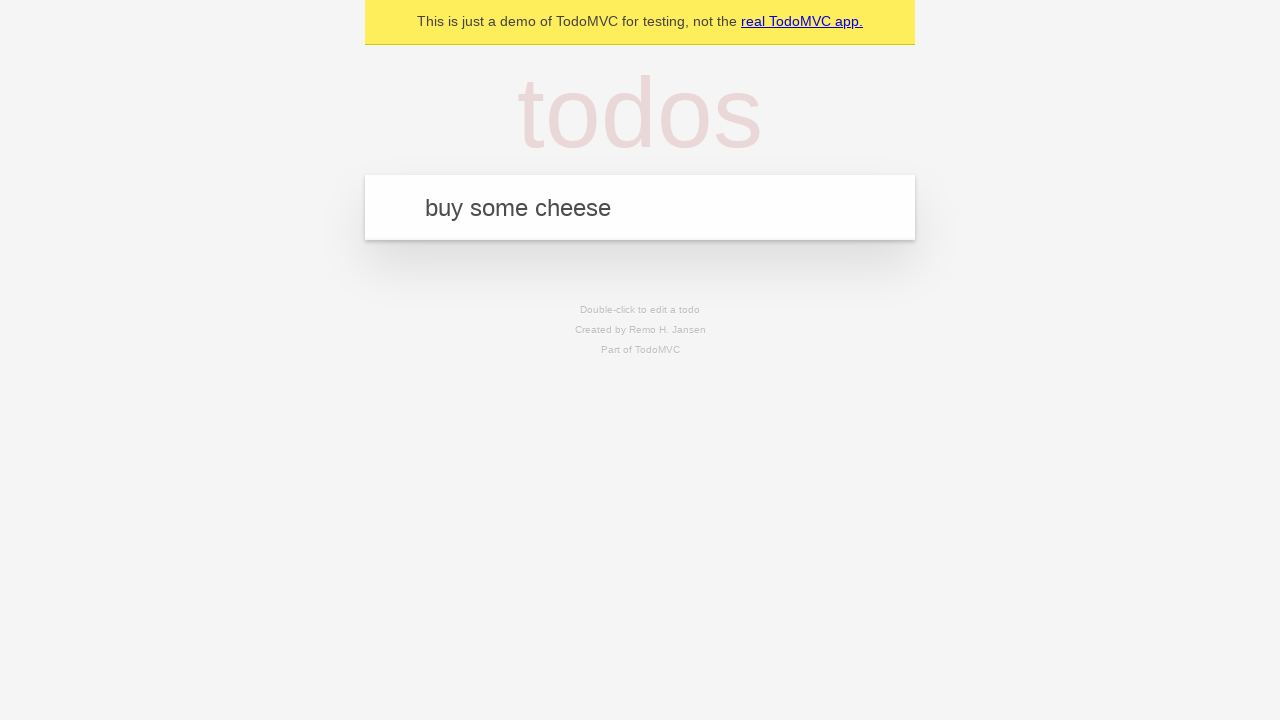

Pressed Enter to add first todo on internal:attr=[placeholder="What needs to be done?"i]
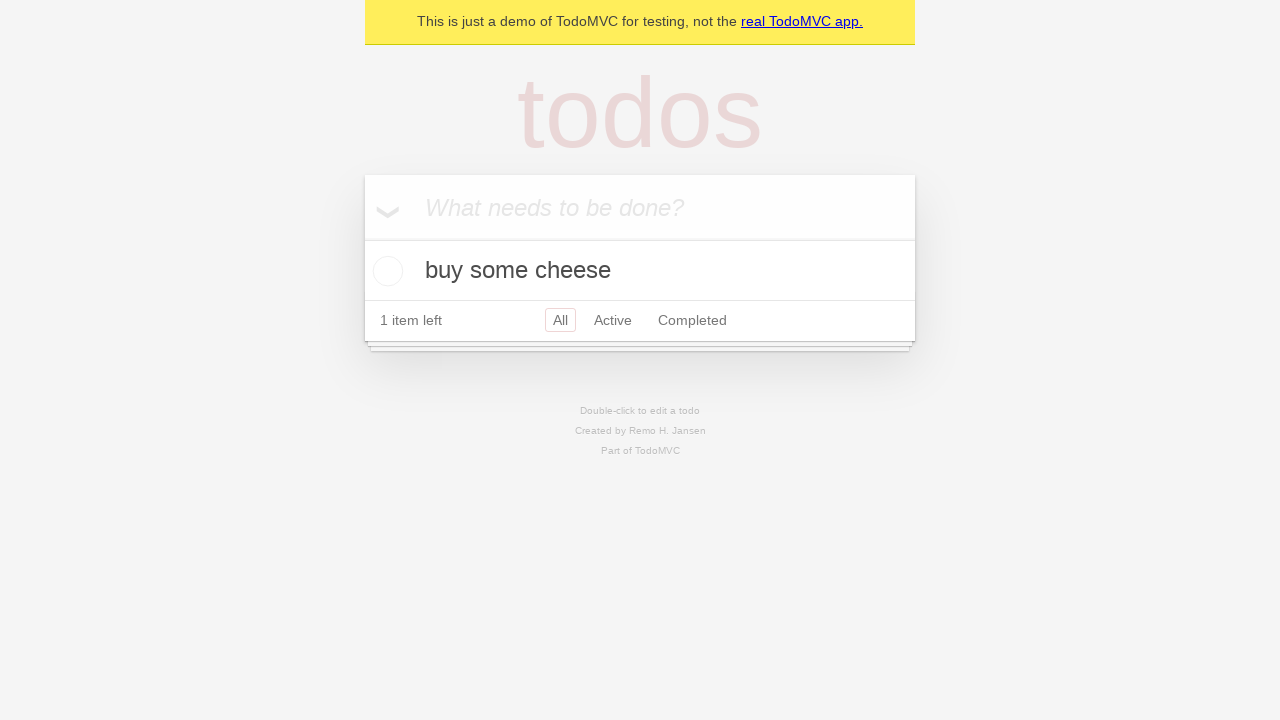

Filled second todo: 'feed the cat' on internal:attr=[placeholder="What needs to be done?"i]
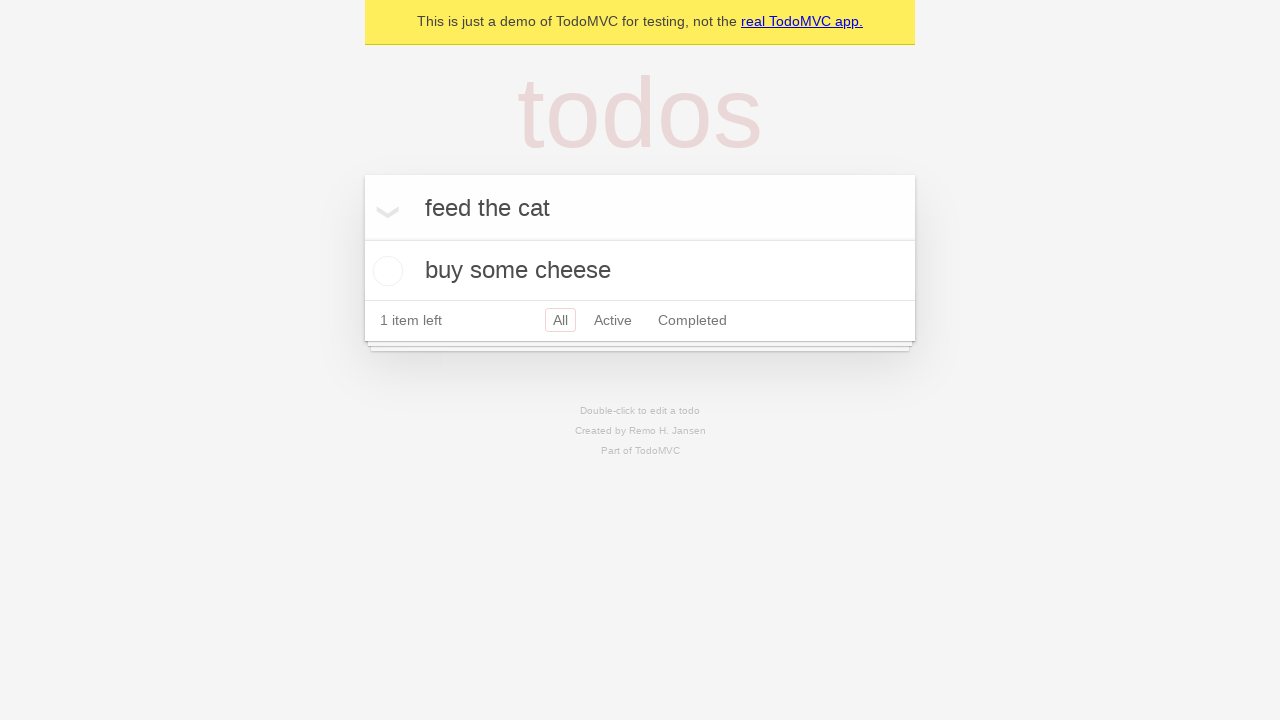

Pressed Enter to add second todo on internal:attr=[placeholder="What needs to be done?"i]
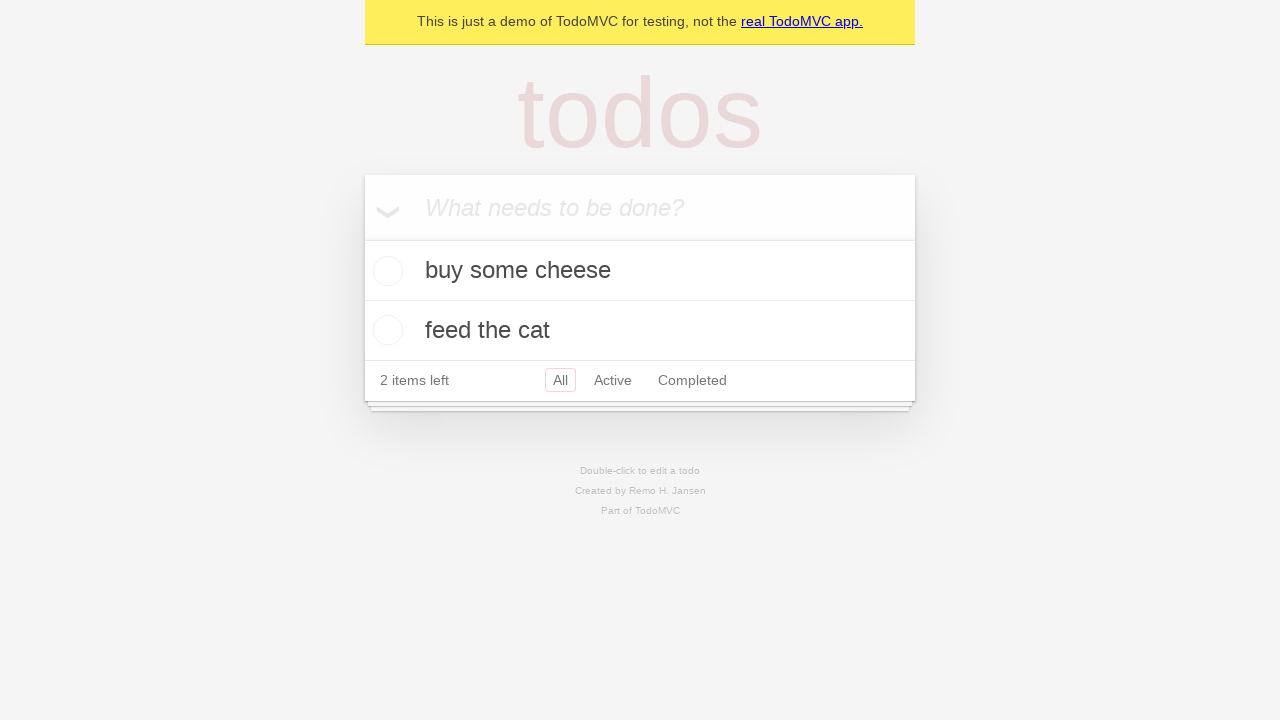

Filled third todo: 'book a doctors appointment' on internal:attr=[placeholder="What needs to be done?"i]
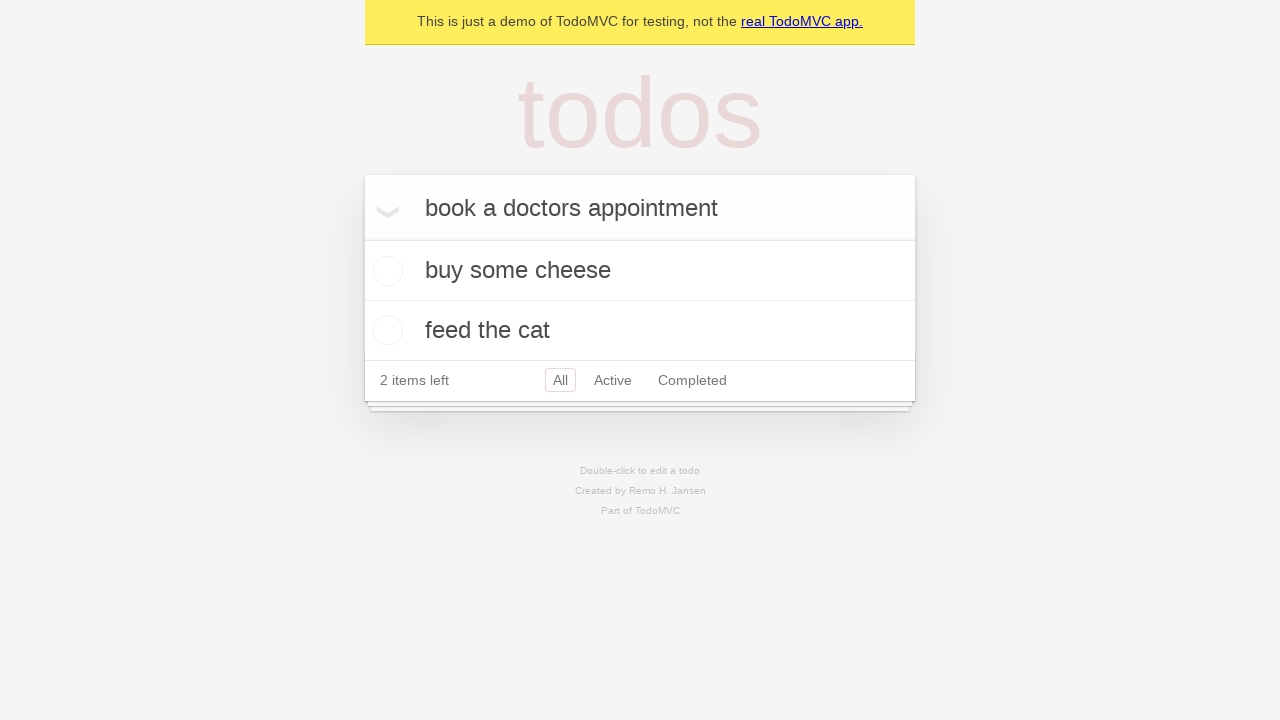

Pressed Enter to add third todo on internal:attr=[placeholder="What needs to be done?"i]
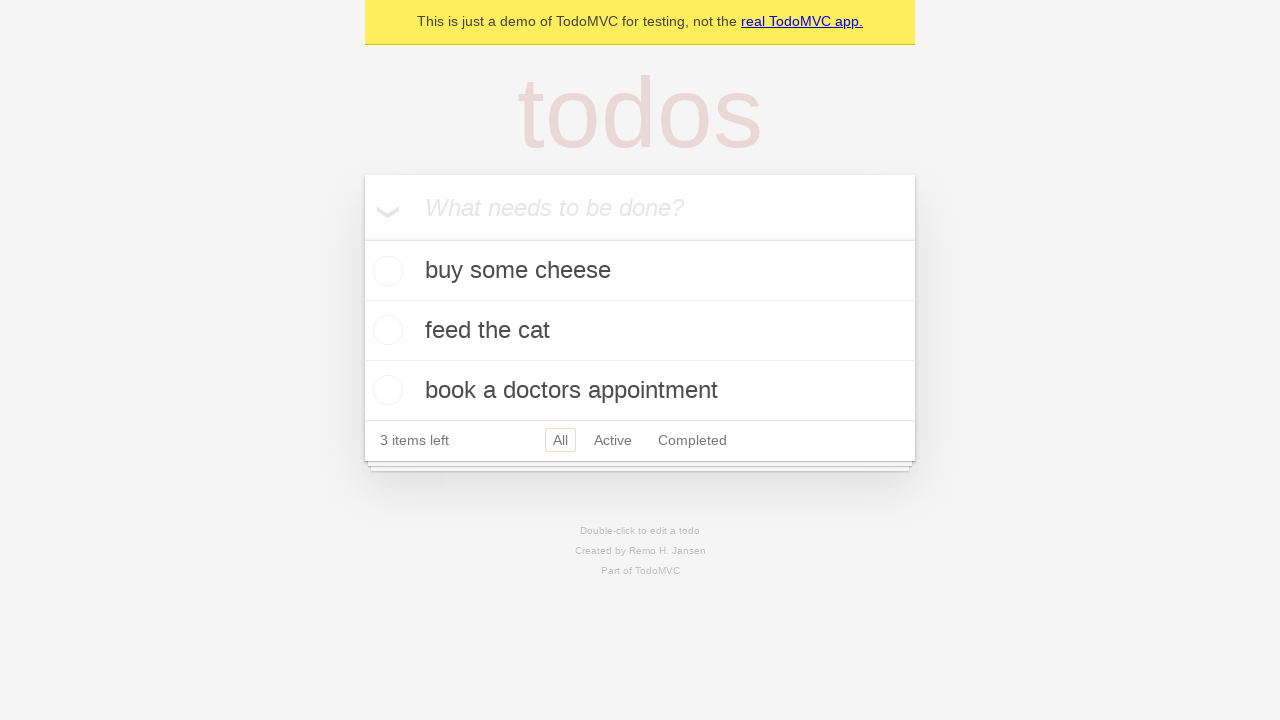

Marked first todo as complete at (385, 271) on .todo-list li .toggle >> nth=0
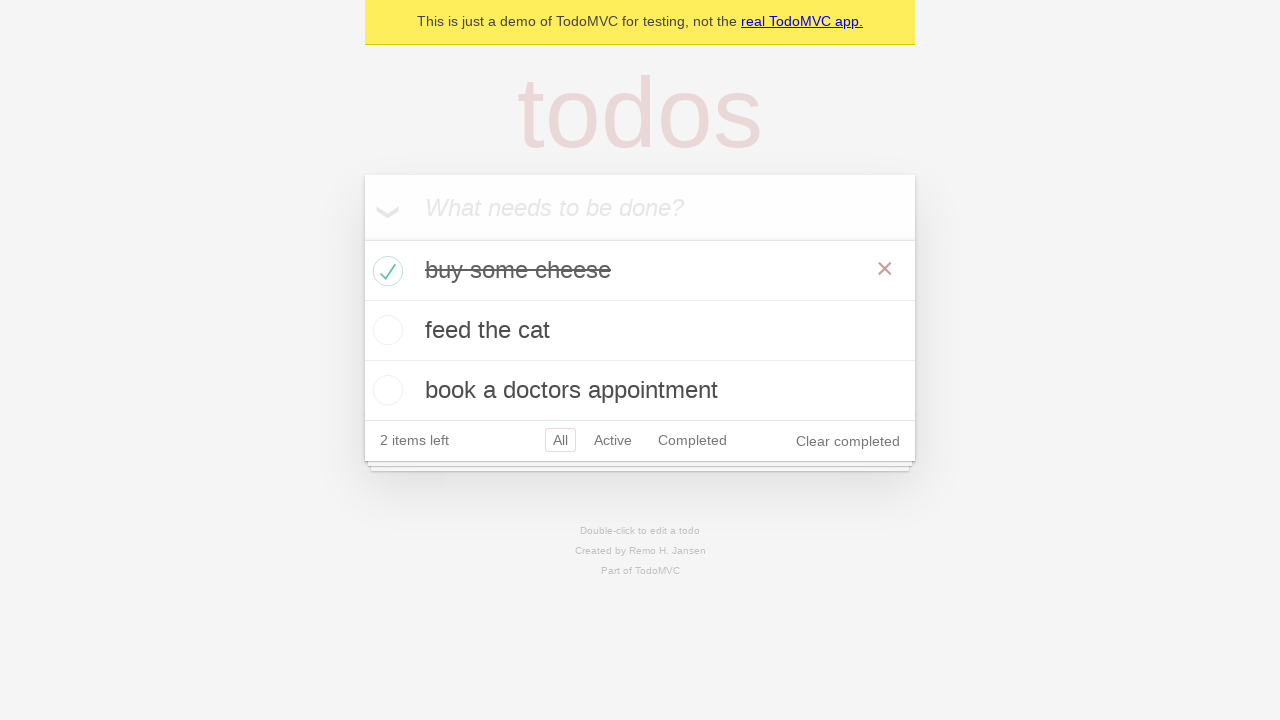

Clear completed button appeared after marking item complete
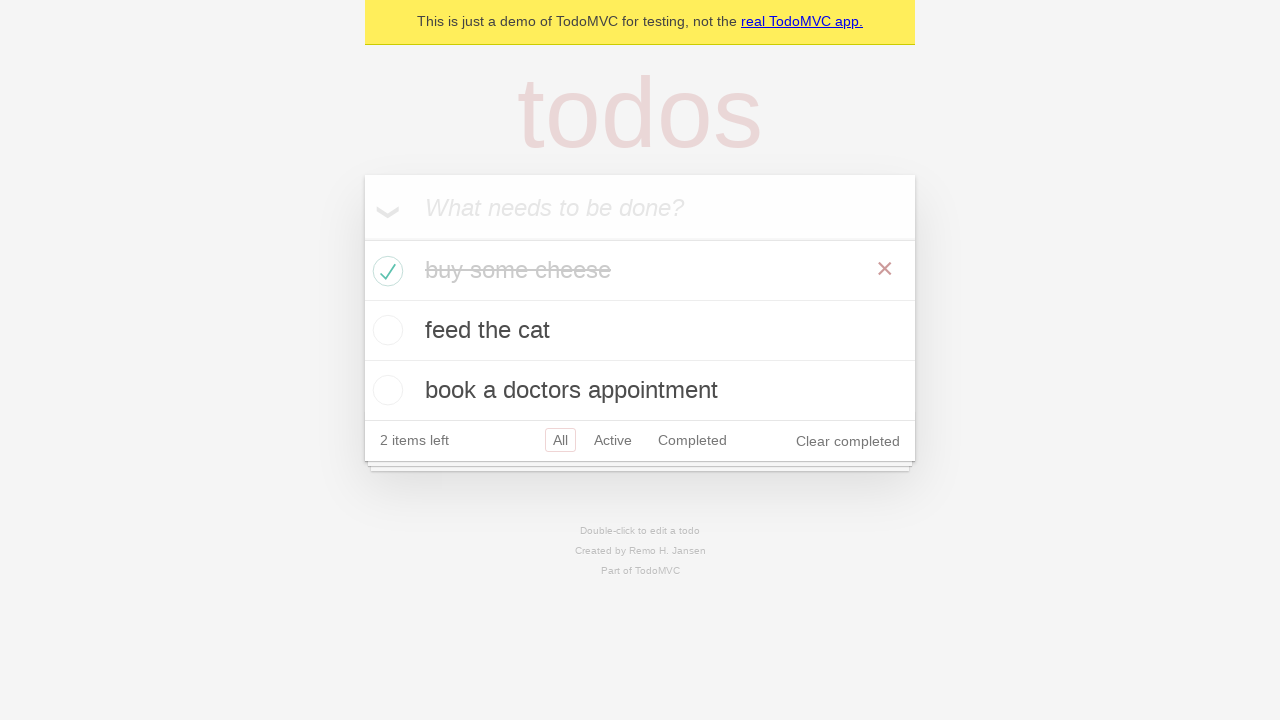

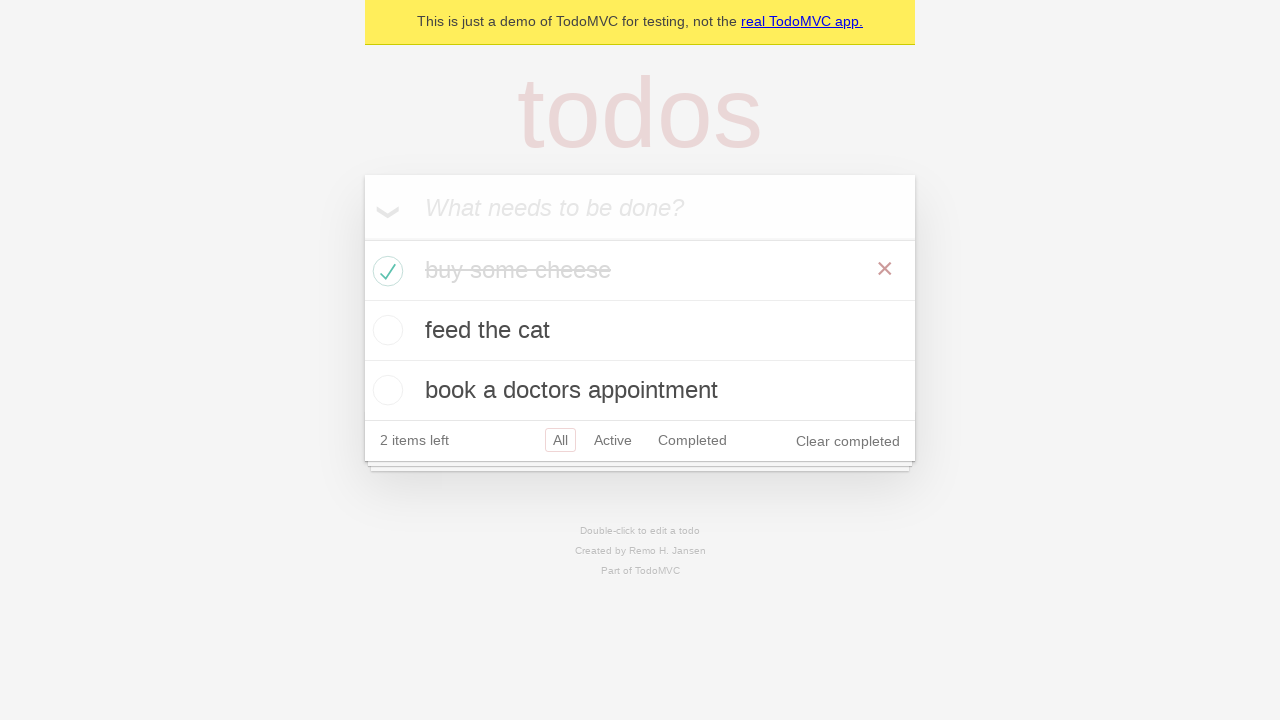